Tests a comprehensive practice form by filling out personal information (name, email, gender, phone, date of birth), selecting subjects and hobbies, entering address, selecting state/city from dropdowns, and verifying the submitted data in a confirmation modal.

Starting URL: https://demoqa.com/automation-practice-form

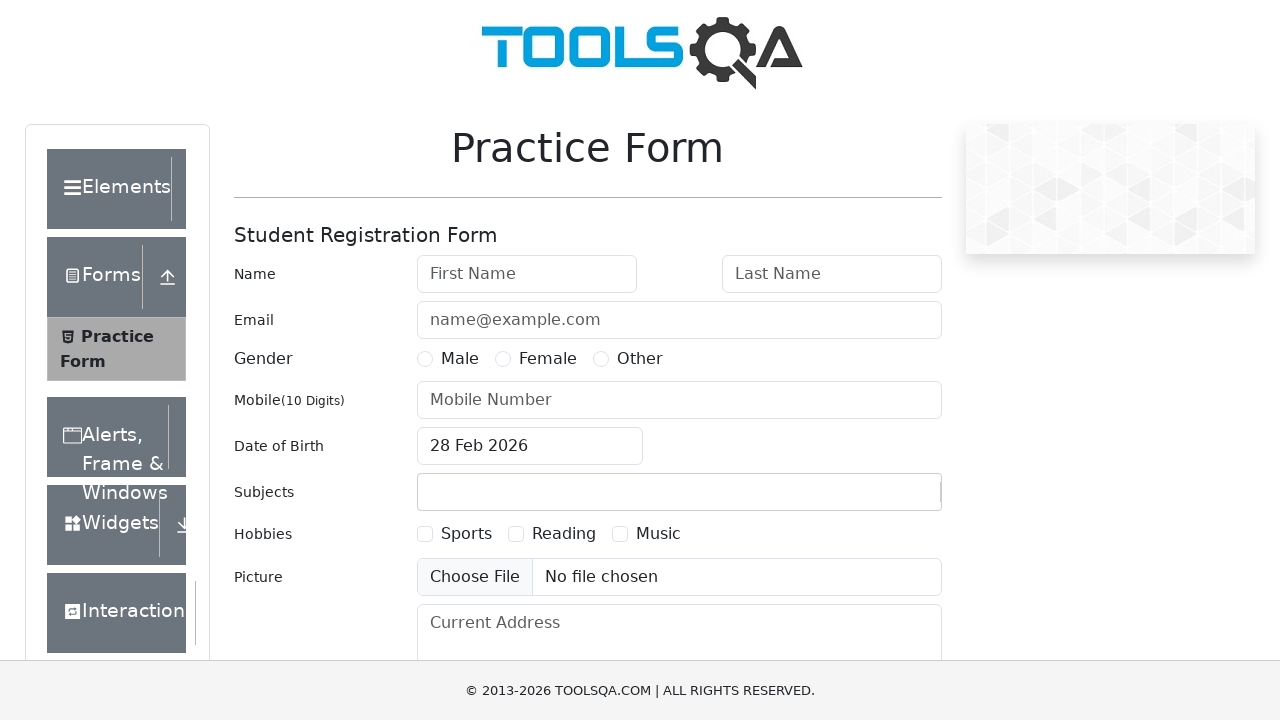

Filled first name field with 'FirstName' on #firstName
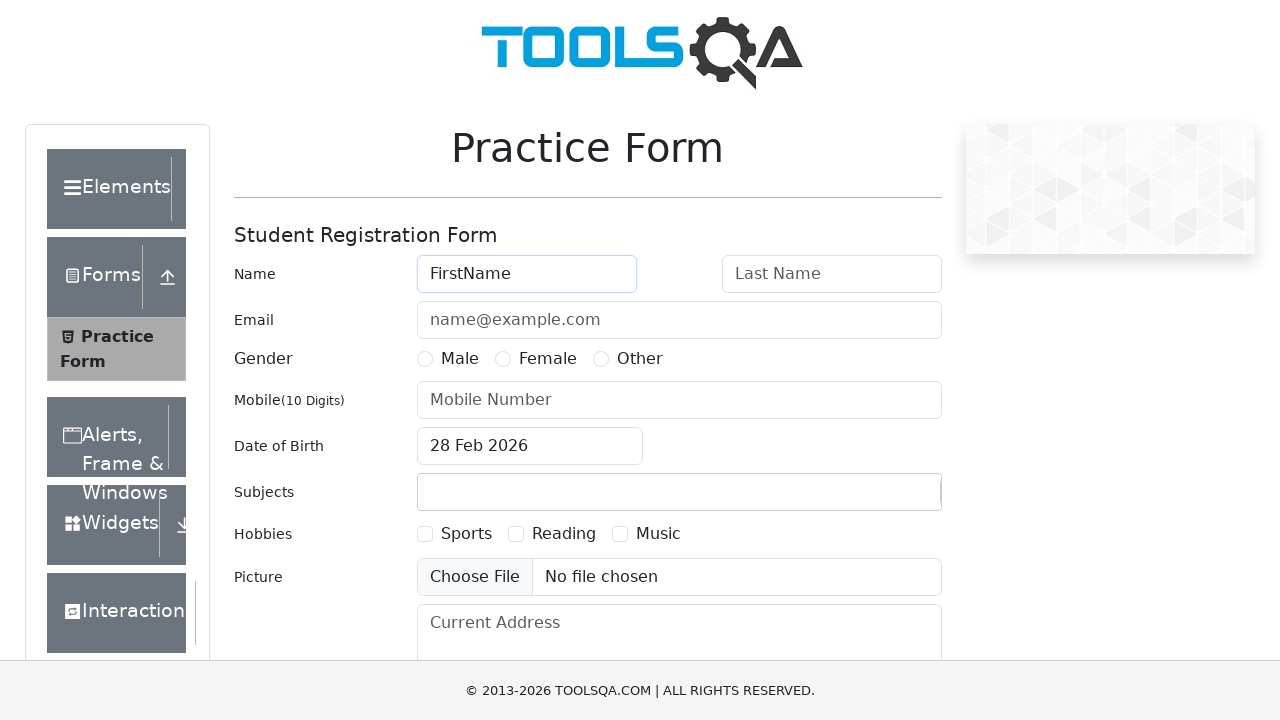

Filled last name field with 'LastName' on #lastName
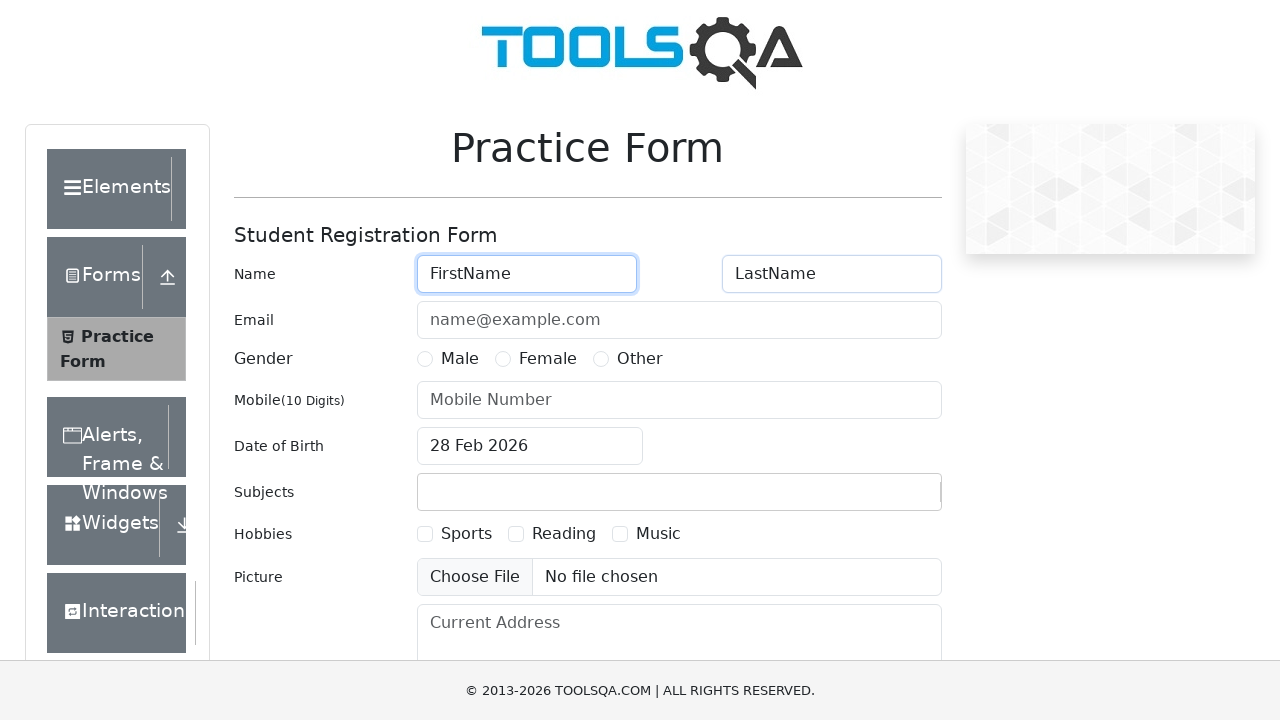

Filled email field with 'name@example.com' on #userEmail
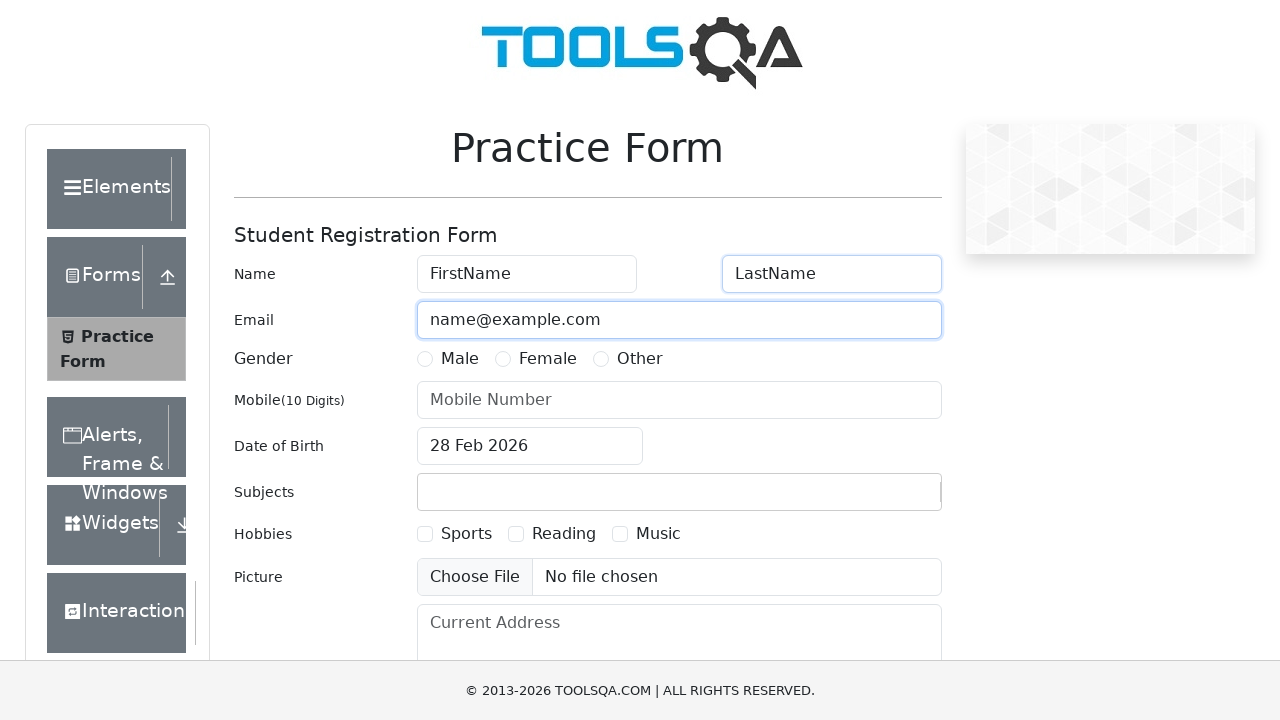

Selected Male gender option at (460, 359) on [for="gender-radio-1"]
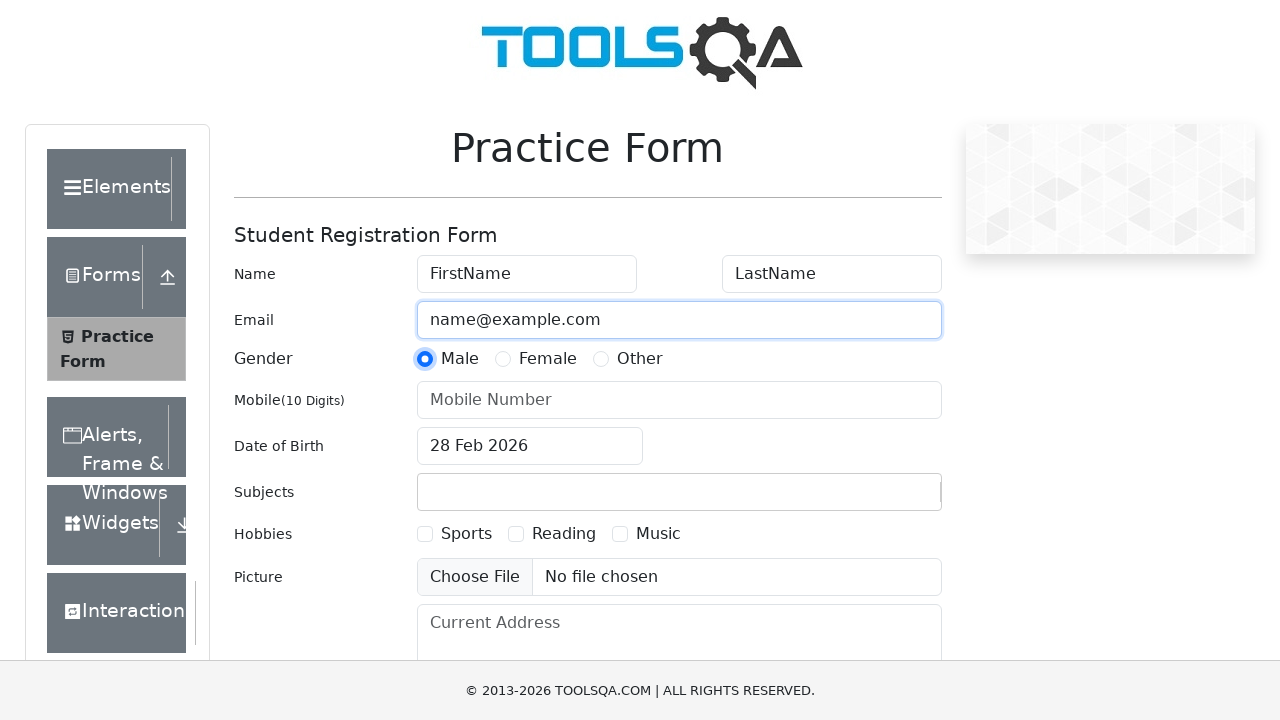

Filled phone number field with '7800000000' on #userNumber
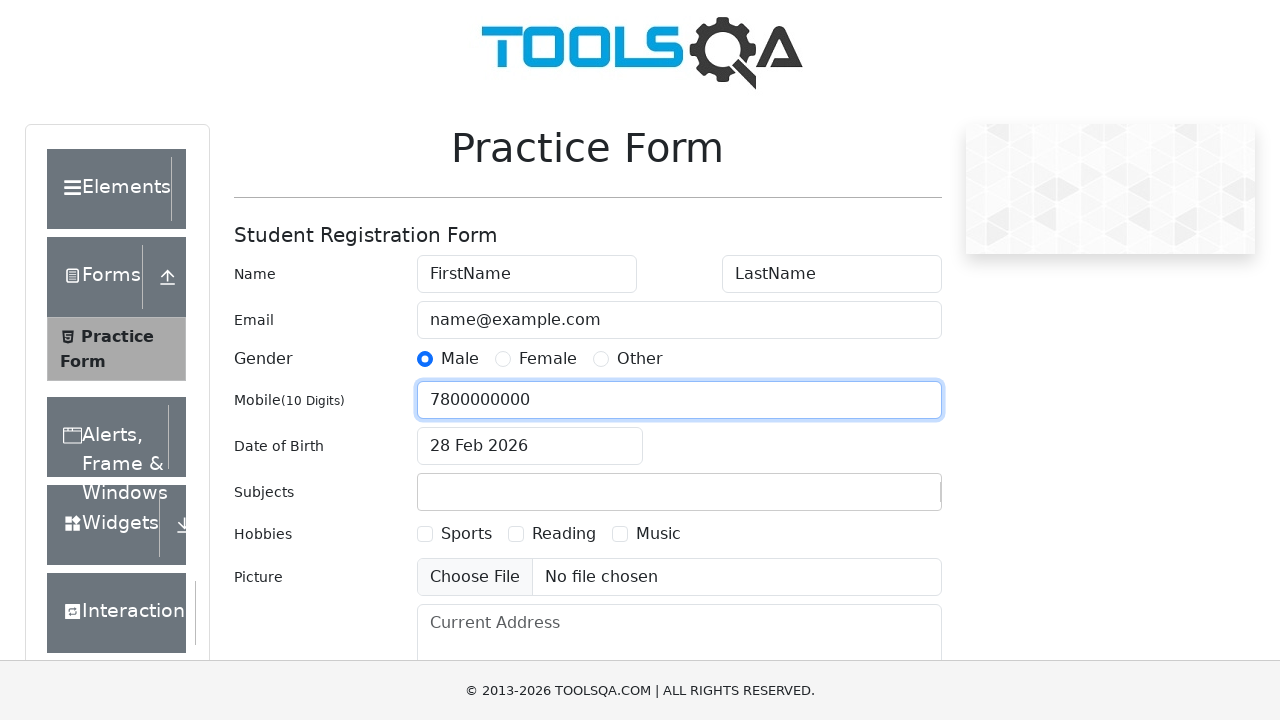

Clicked date of birth field to open date picker at (530, 446) on #dateOfBirthInput
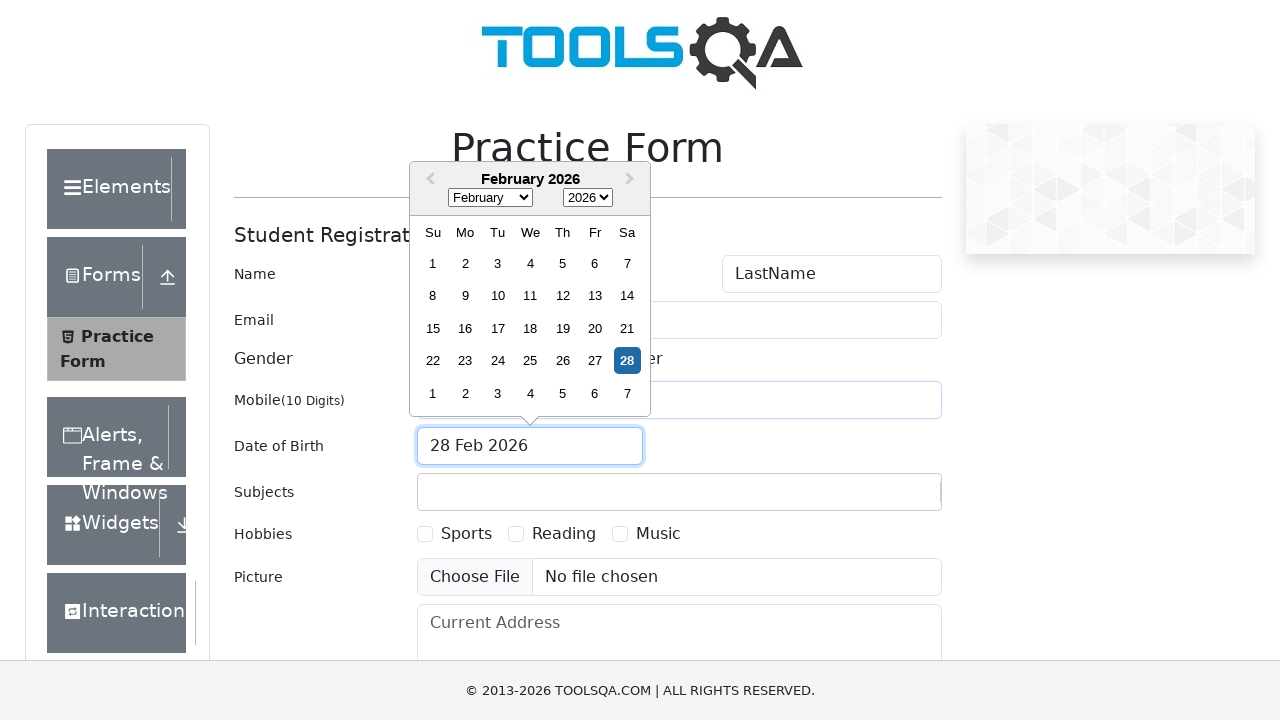

Selected January from month dropdown on .react-datepicker__month-select
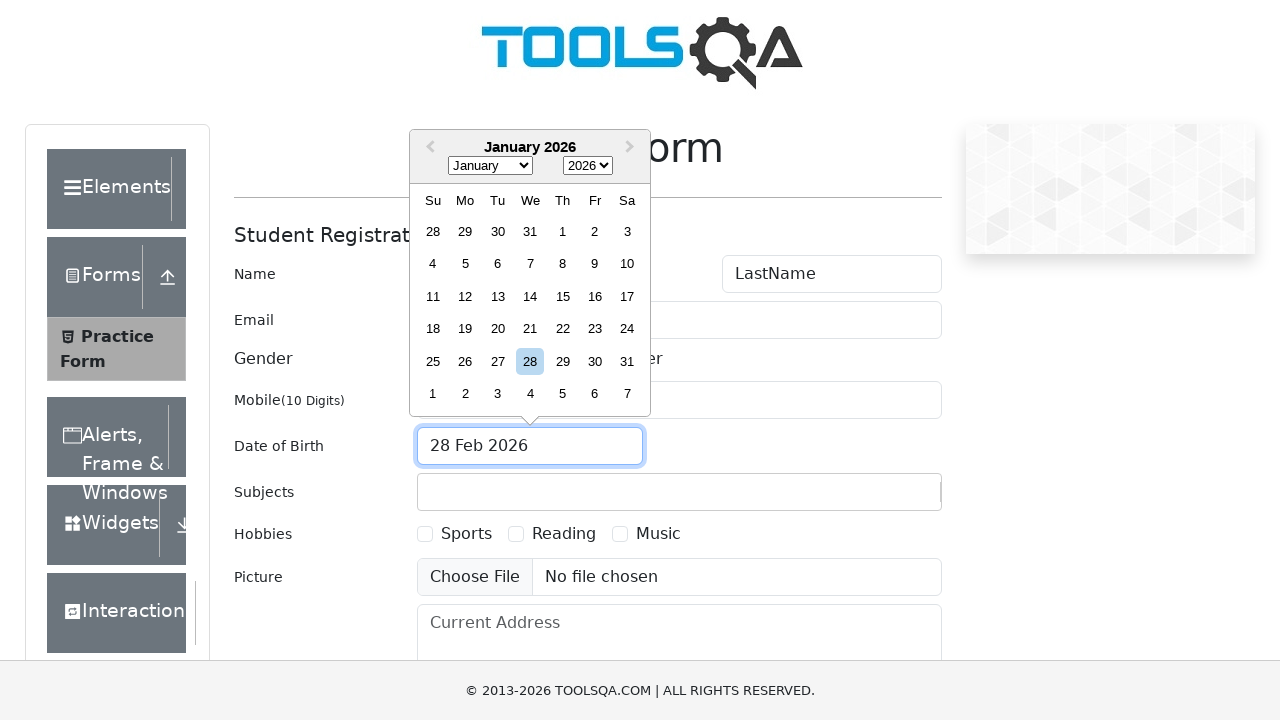

Selected 1990 from year dropdown on .react-datepicker__year-select
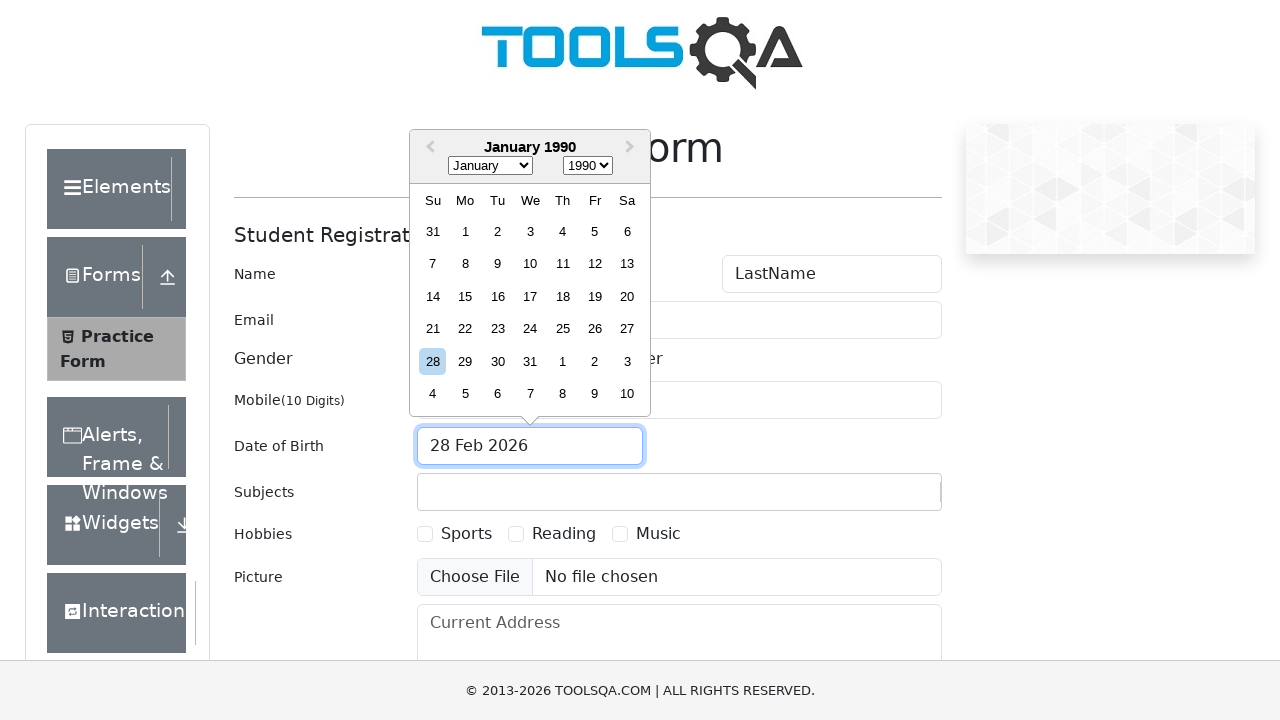

Selected day 1 from date picker at (465, 231) on .react-datepicker__day--001:not(.react-datepicker__day--outside-month)
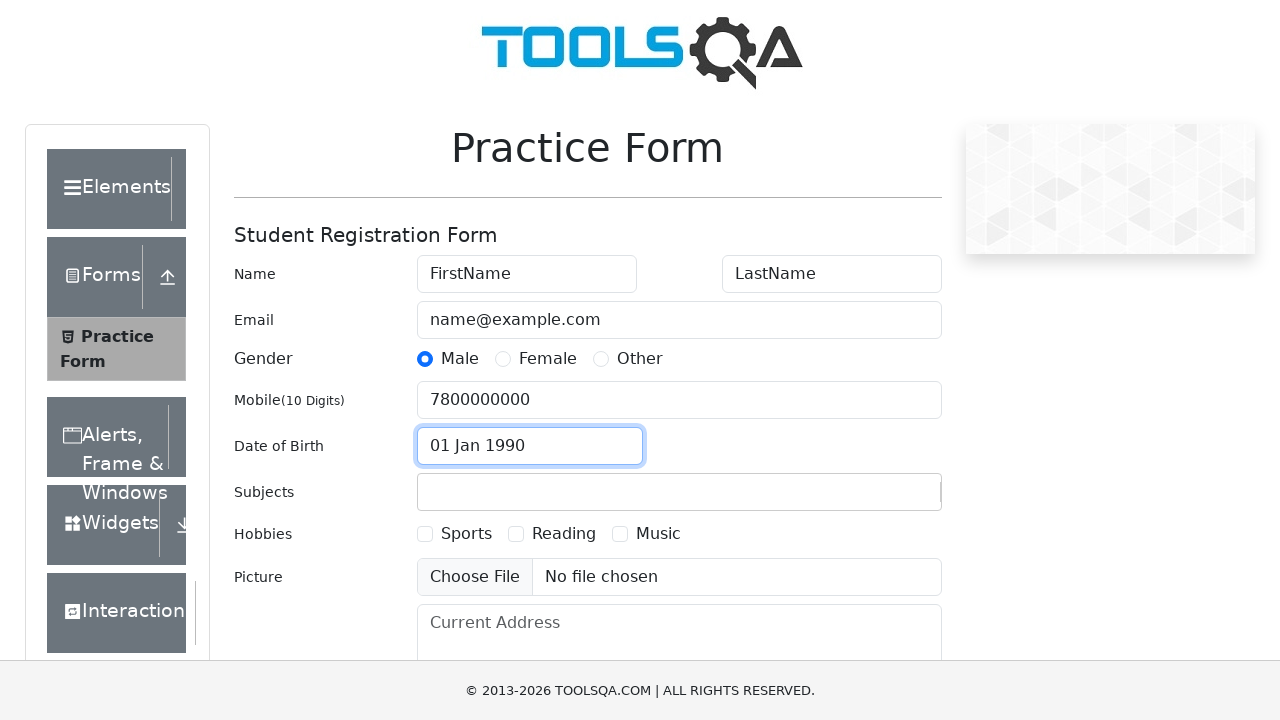

Filled subjects field with 'Computer Science' on #subjectsInput
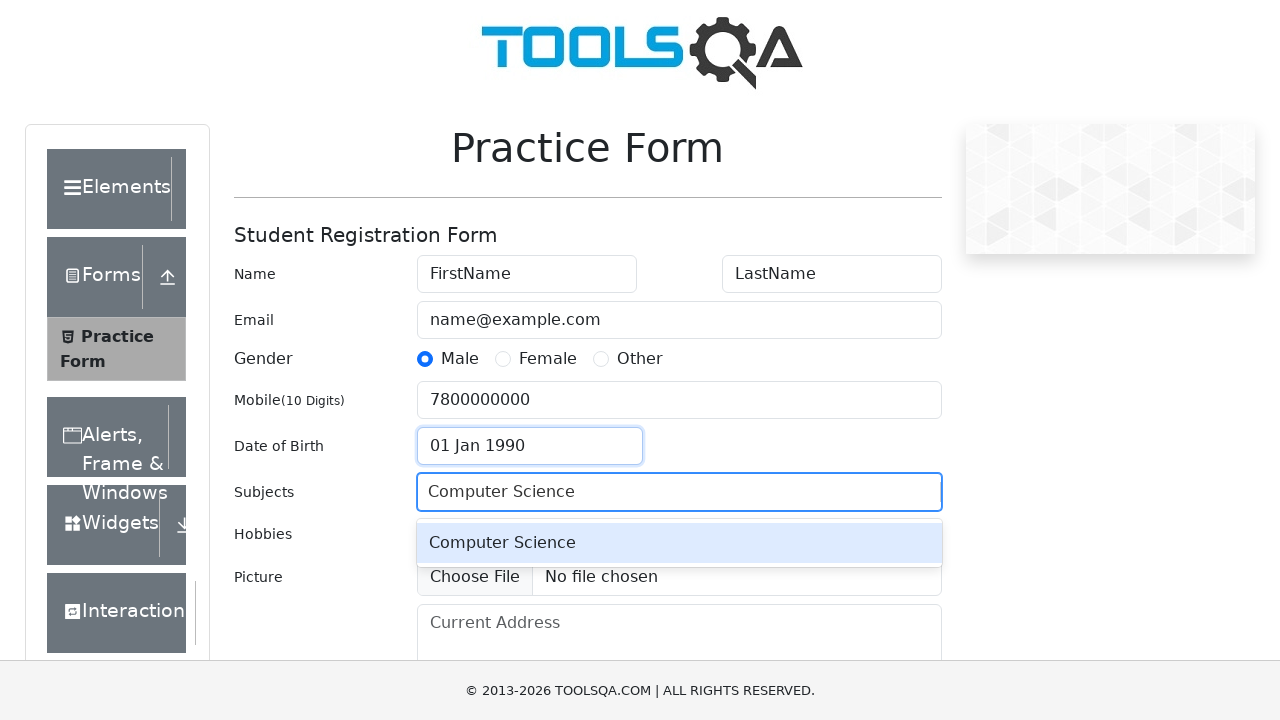

Pressed Enter to confirm subject selection
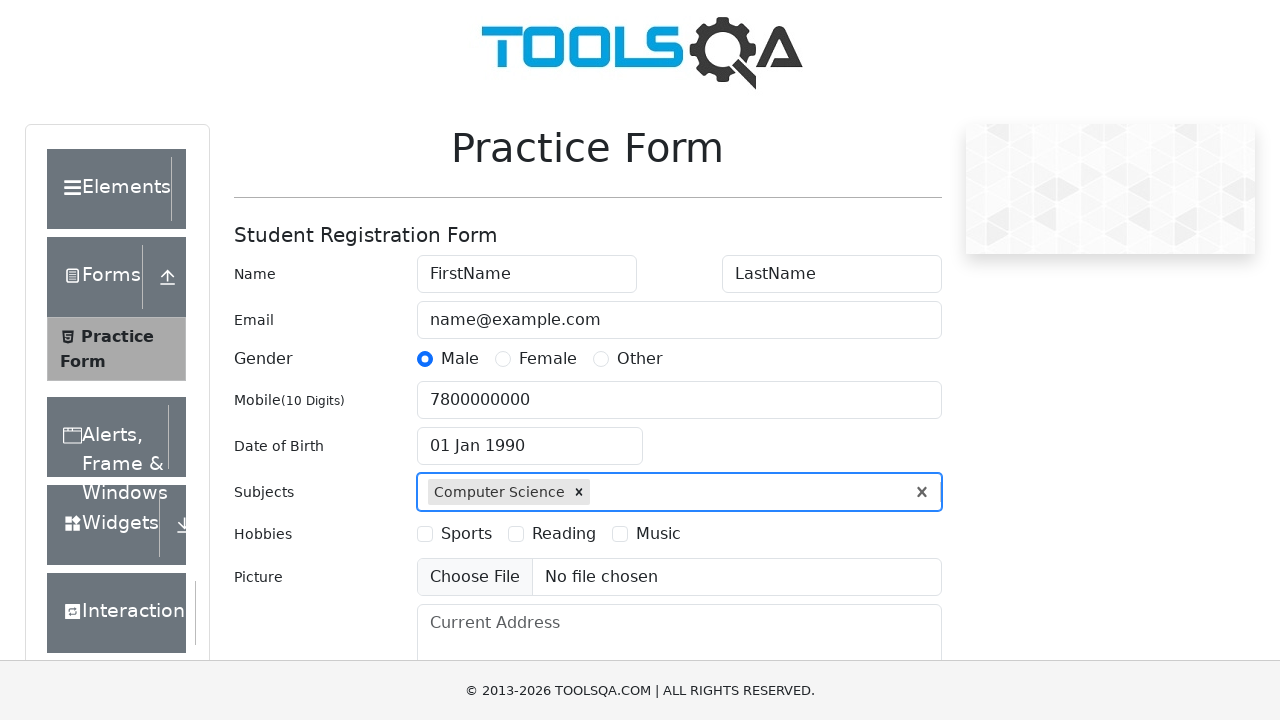

Selected Sports hobby checkbox at (466, 534) on [for='hobbies-checkbox-1']
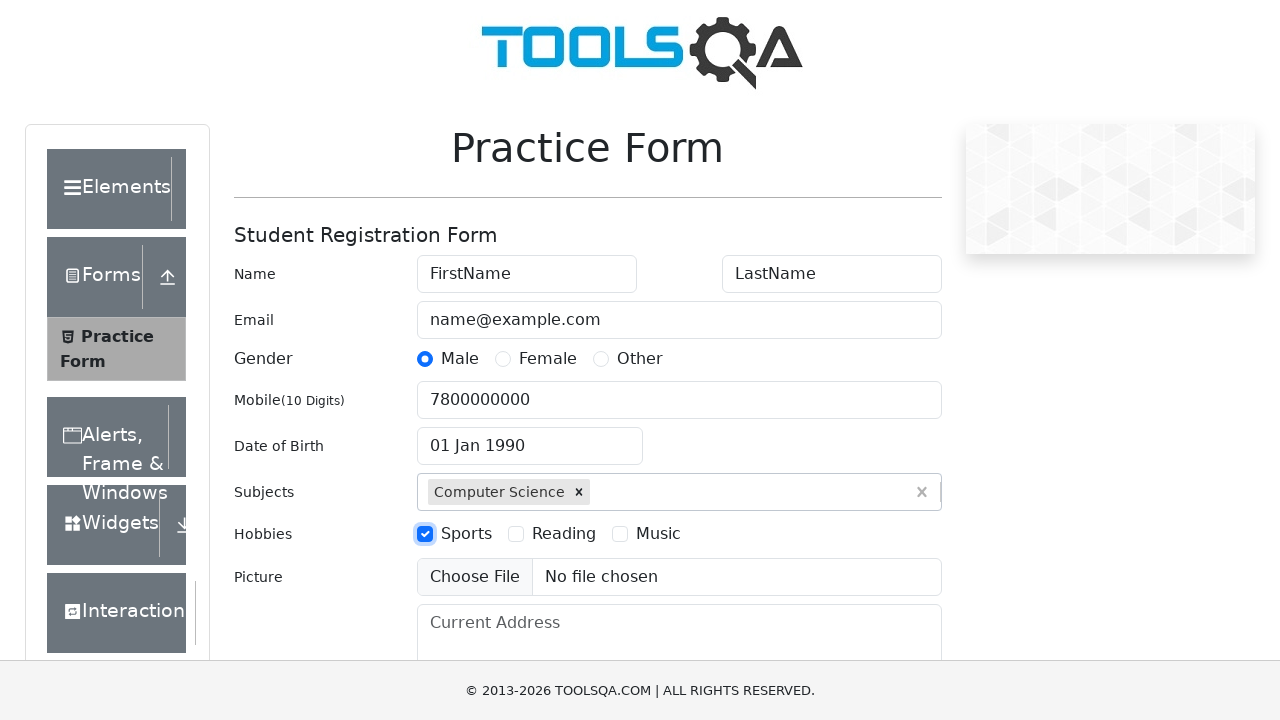

Filled current address field with 'Main St, Apt 2, SPb, Russia, 190000' on #currentAddress
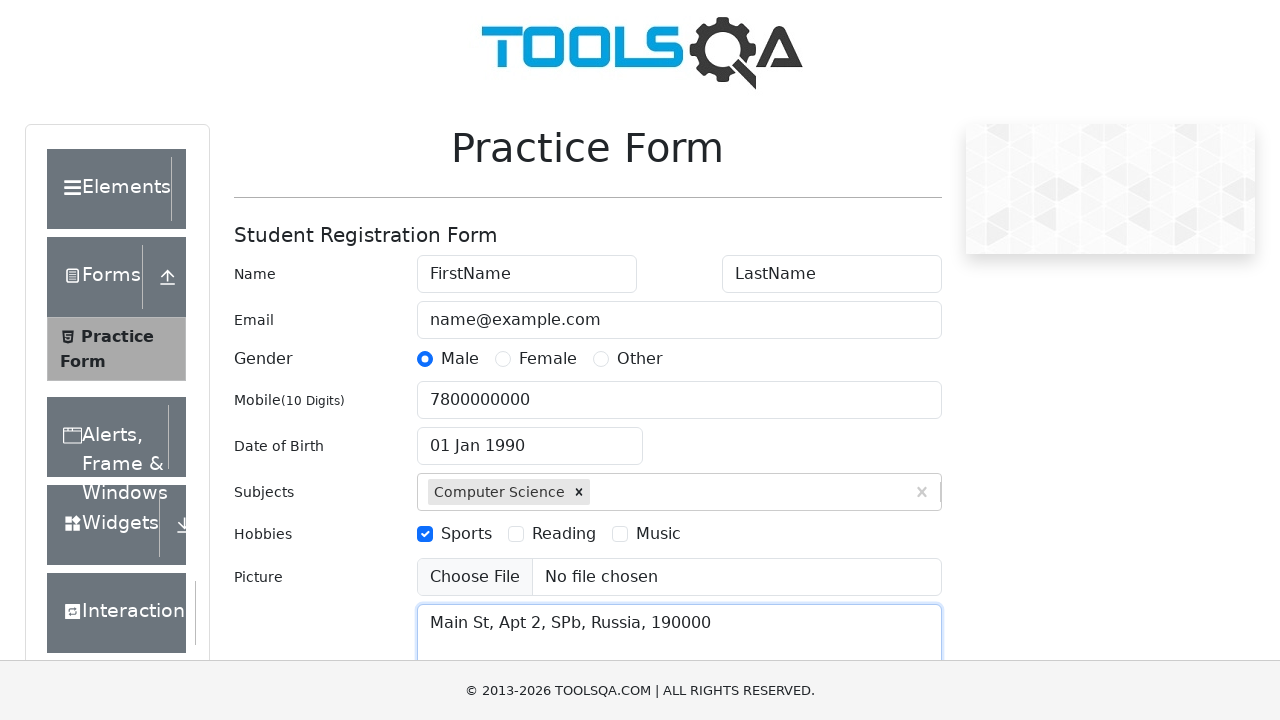

Clicked state dropdown to open at (527, 437) on #state
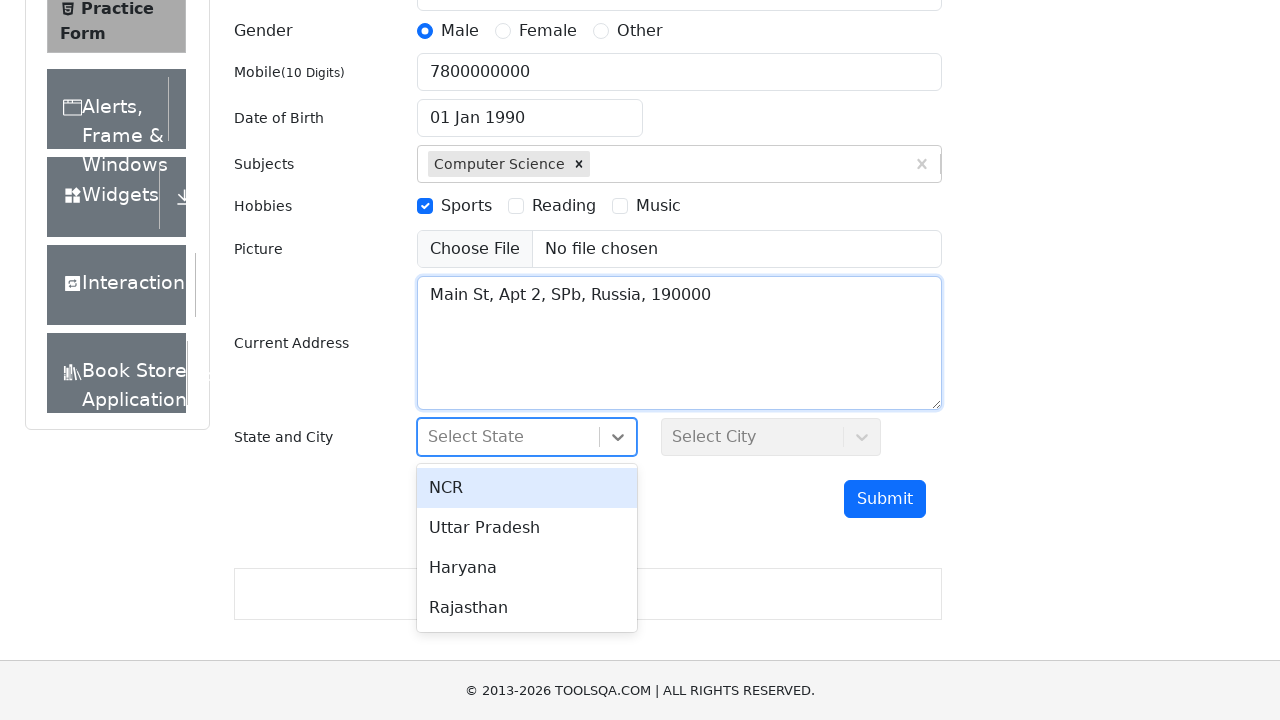

Selected first state option from dropdown at (527, 488) on #react-select-3-option-0
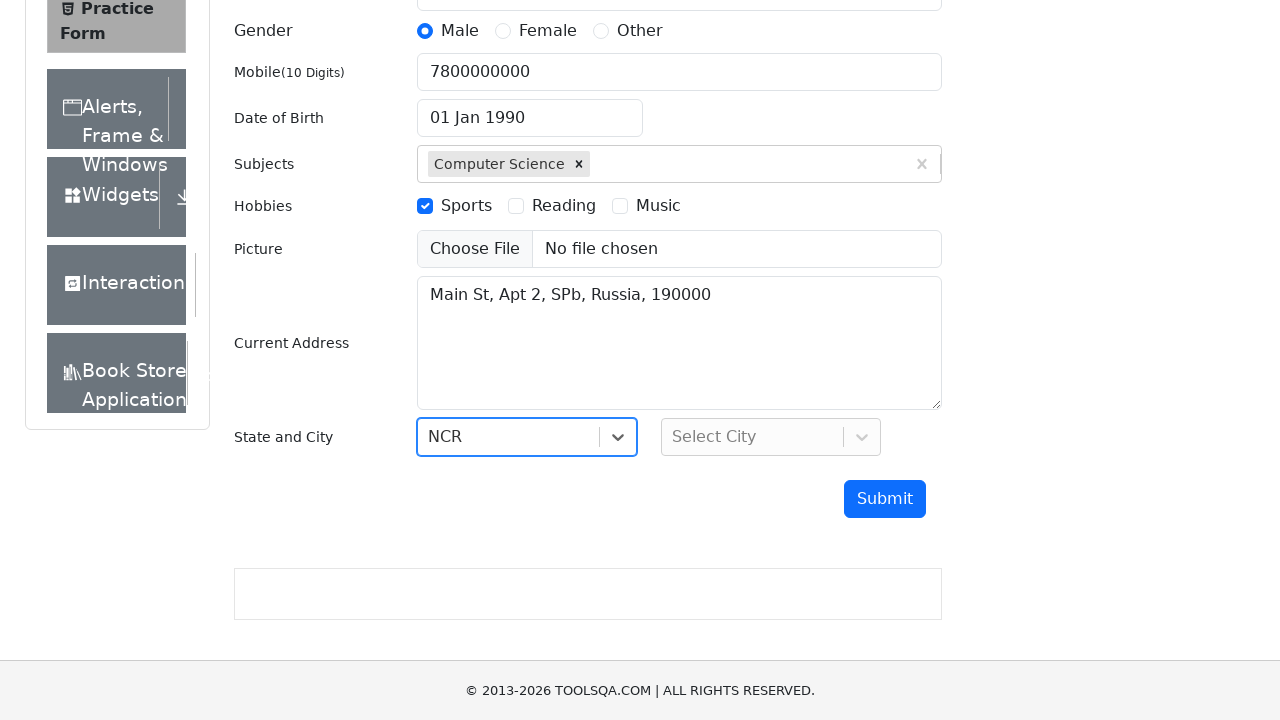

Clicked city dropdown to open at (771, 437) on #city
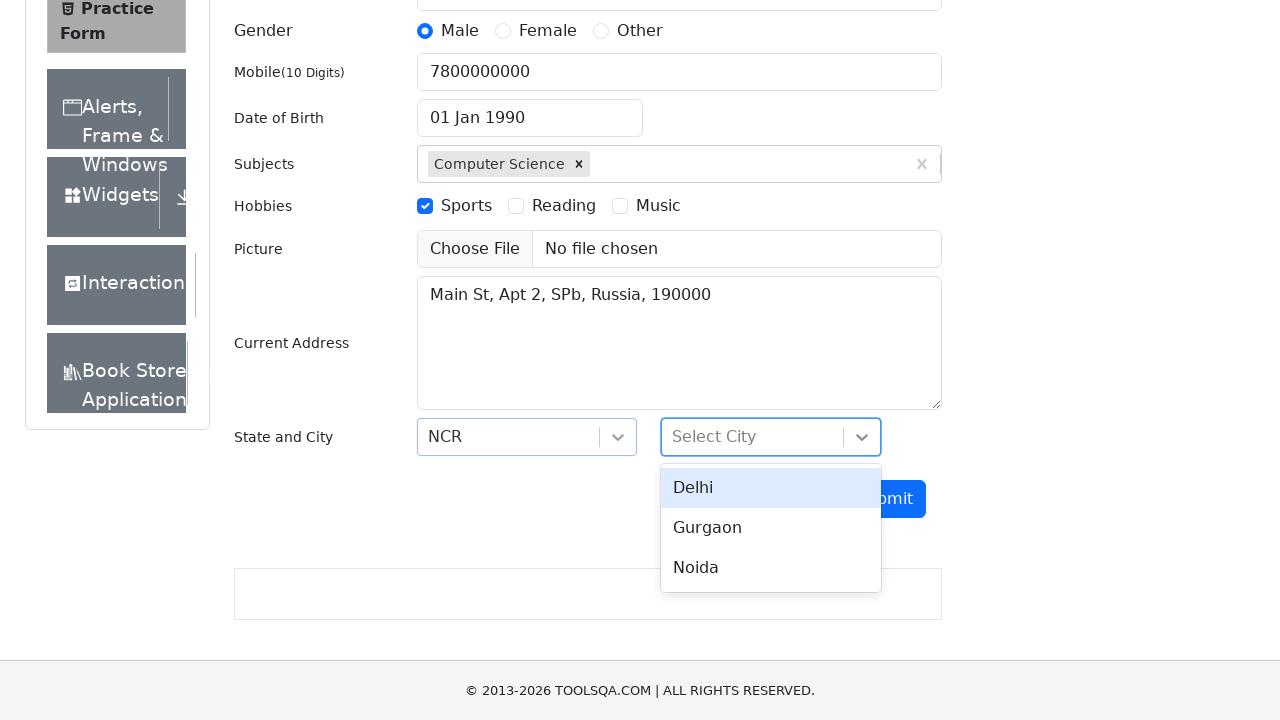

Selected first city option from dropdown at (771, 488) on #react-select-4-option-0
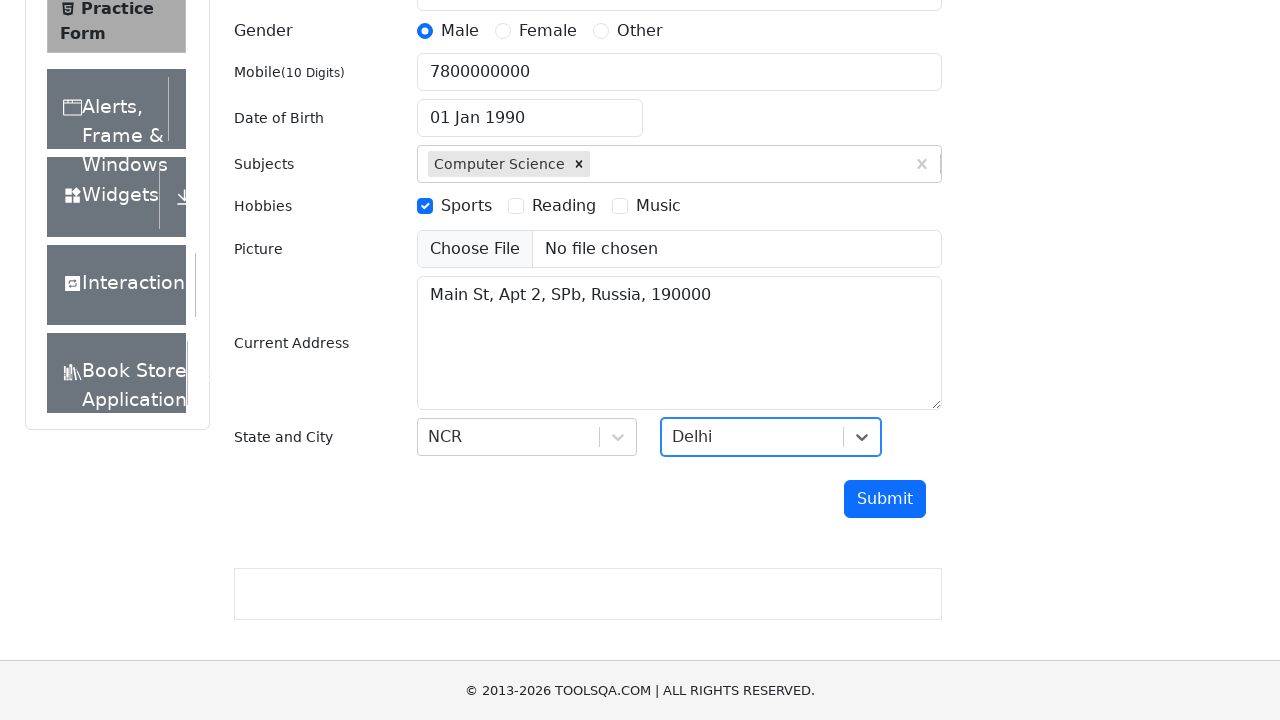

Removed overlay ads if present
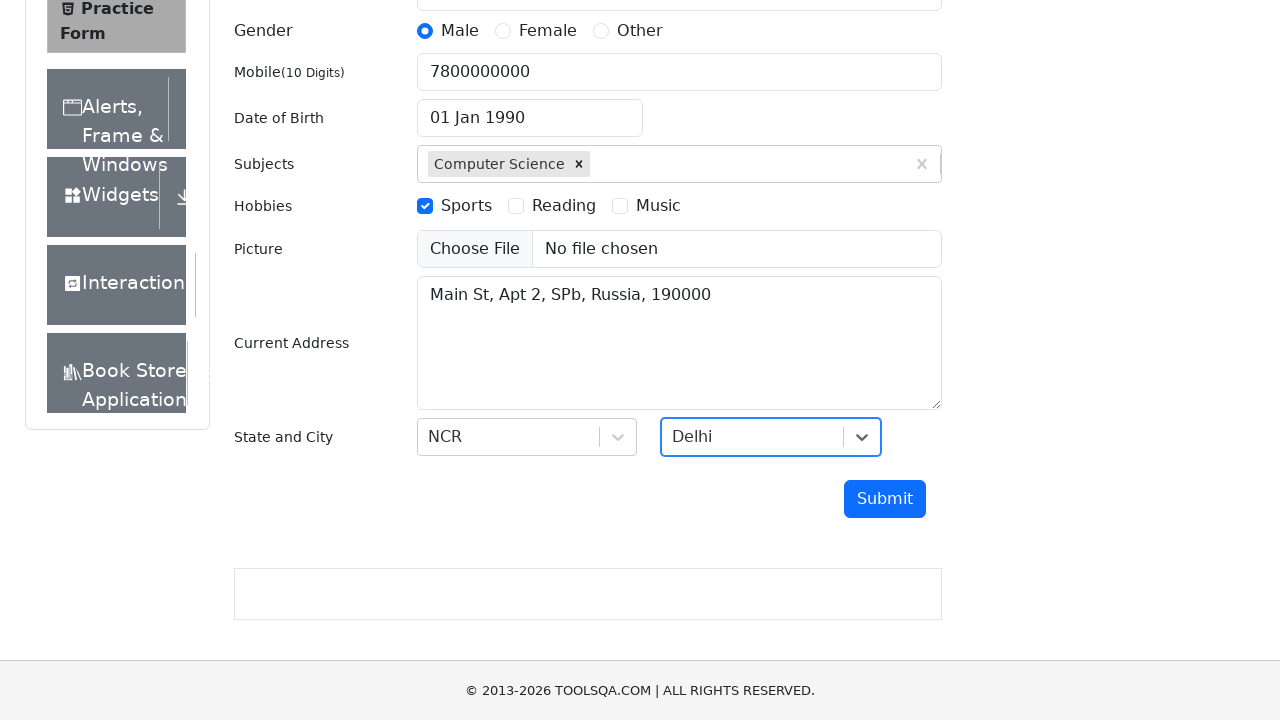

Clicked submit button to submit the form at (885, 499) on #submit
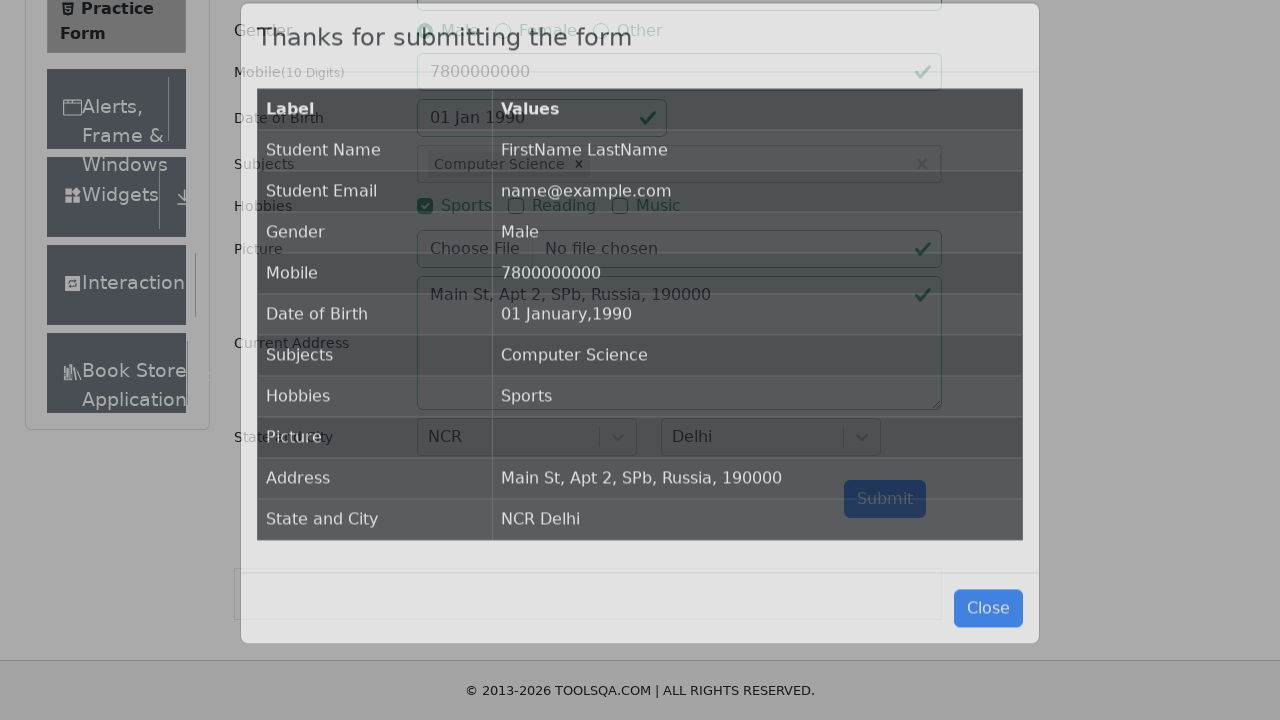

Confirmation modal appeared with submitted data
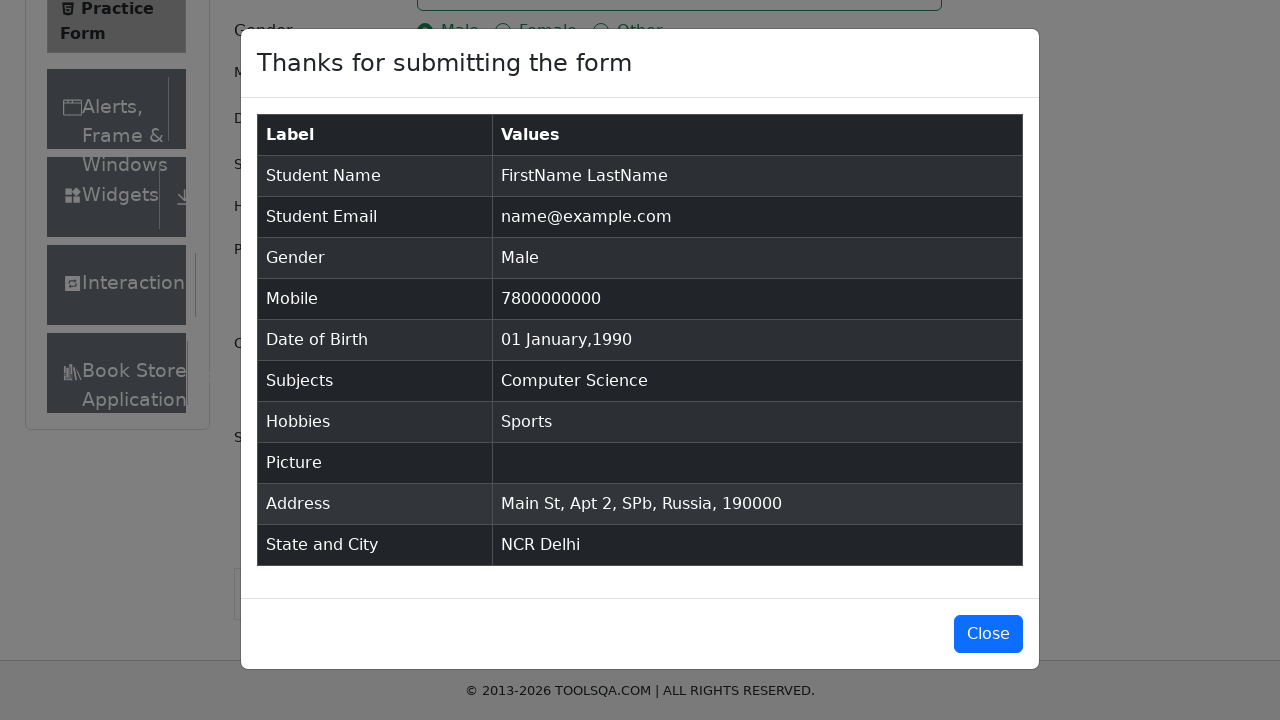

Clicked button to close confirmation modal at (988, 634) on #closeLargeModal
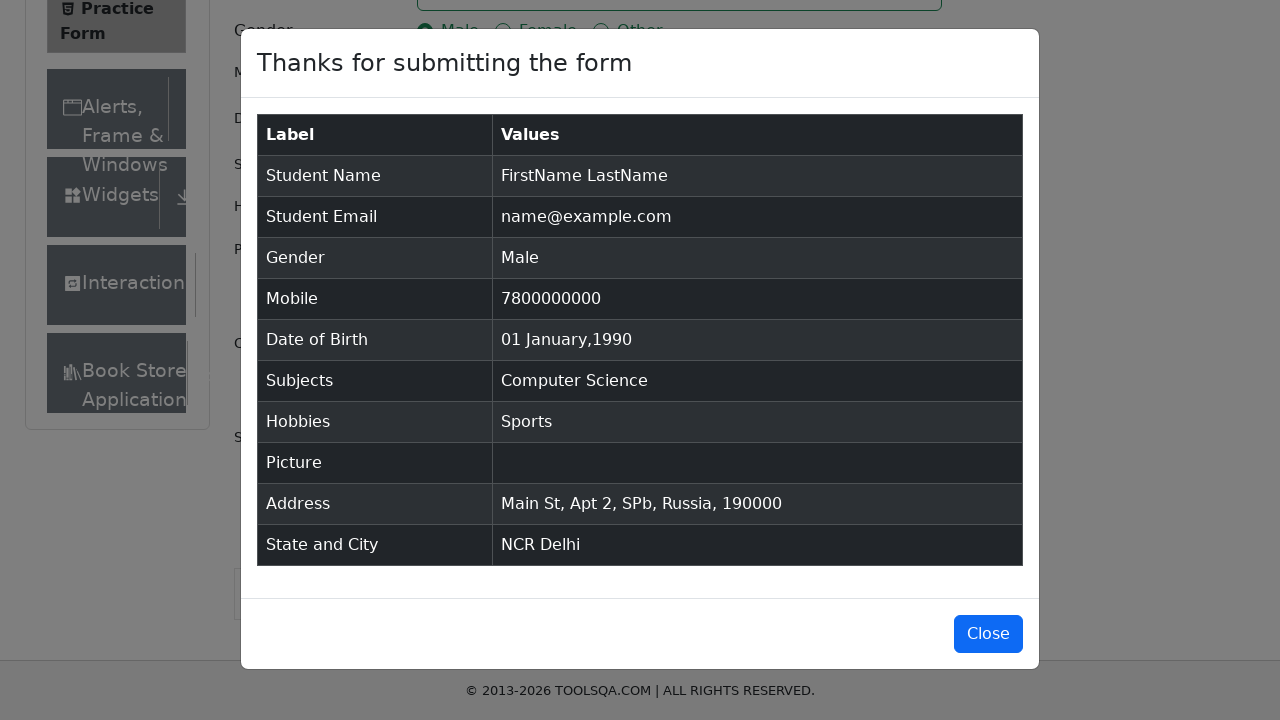

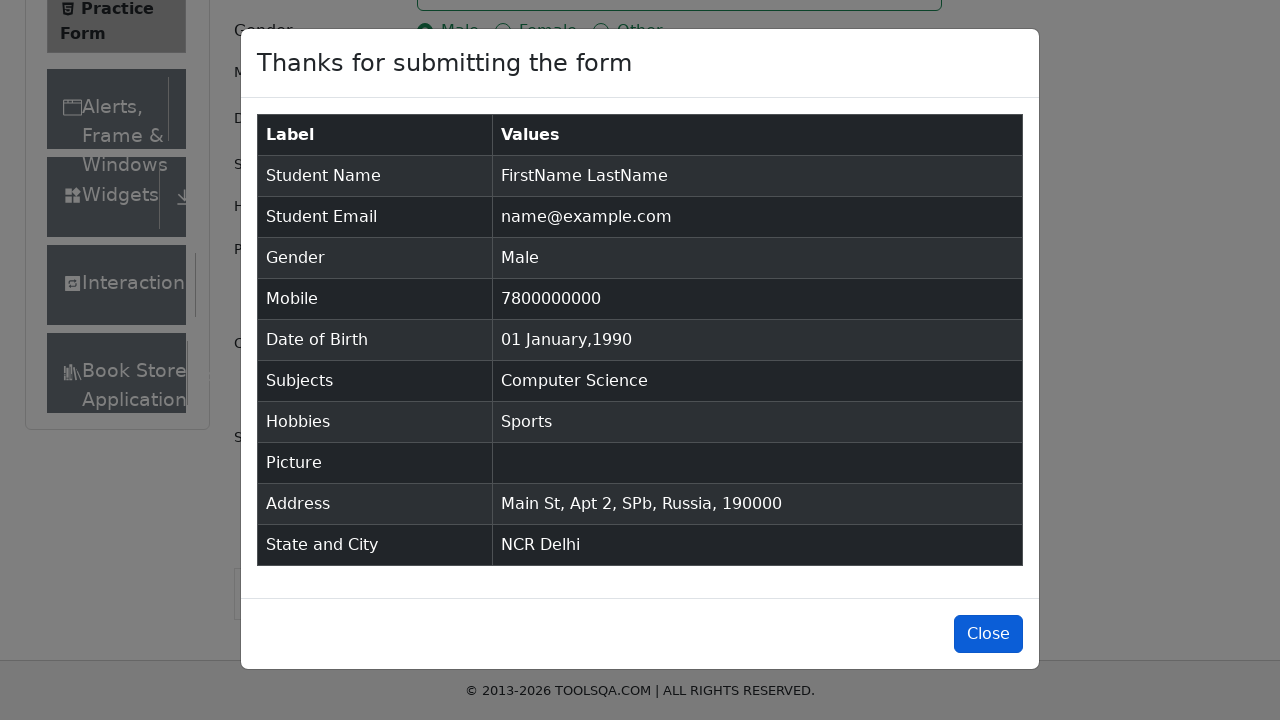